Tests dynamic loading functionality by clicking a Start button and waiting for a "Hello World!" message to appear

Starting URL: https://the-internet.herokuapp.com/dynamic_loading/1

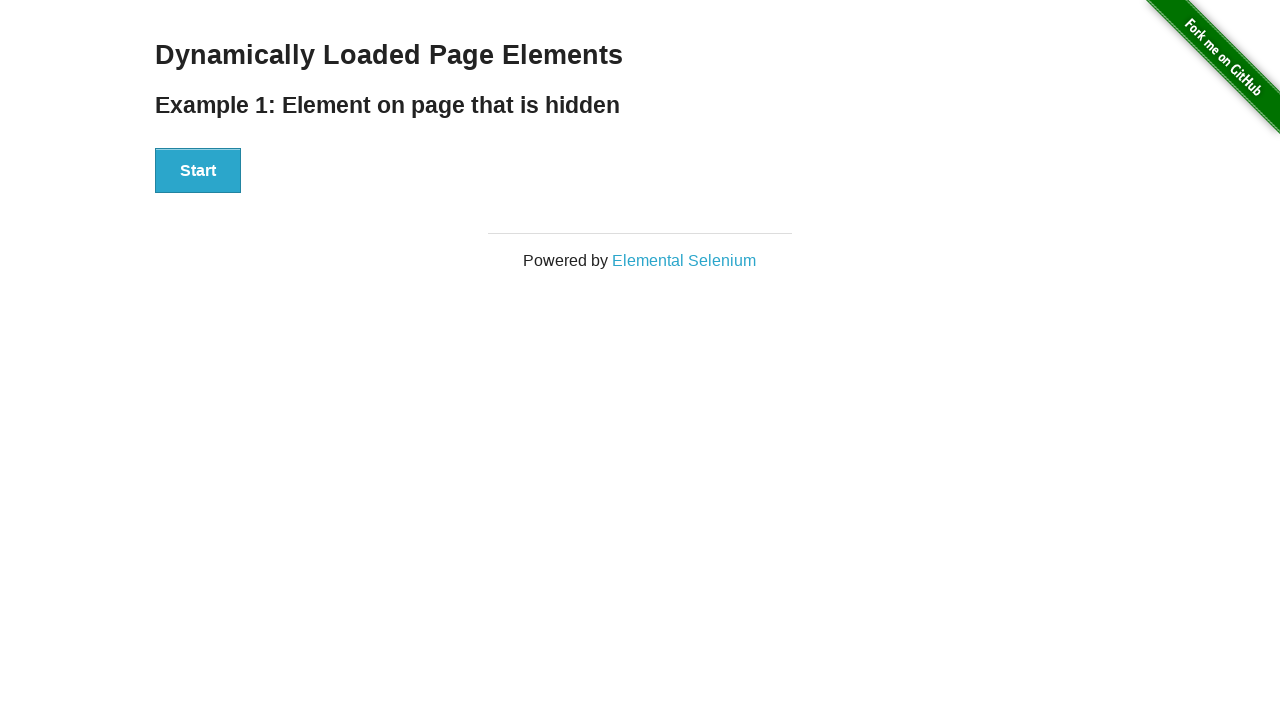

Navigated to dynamic loading page
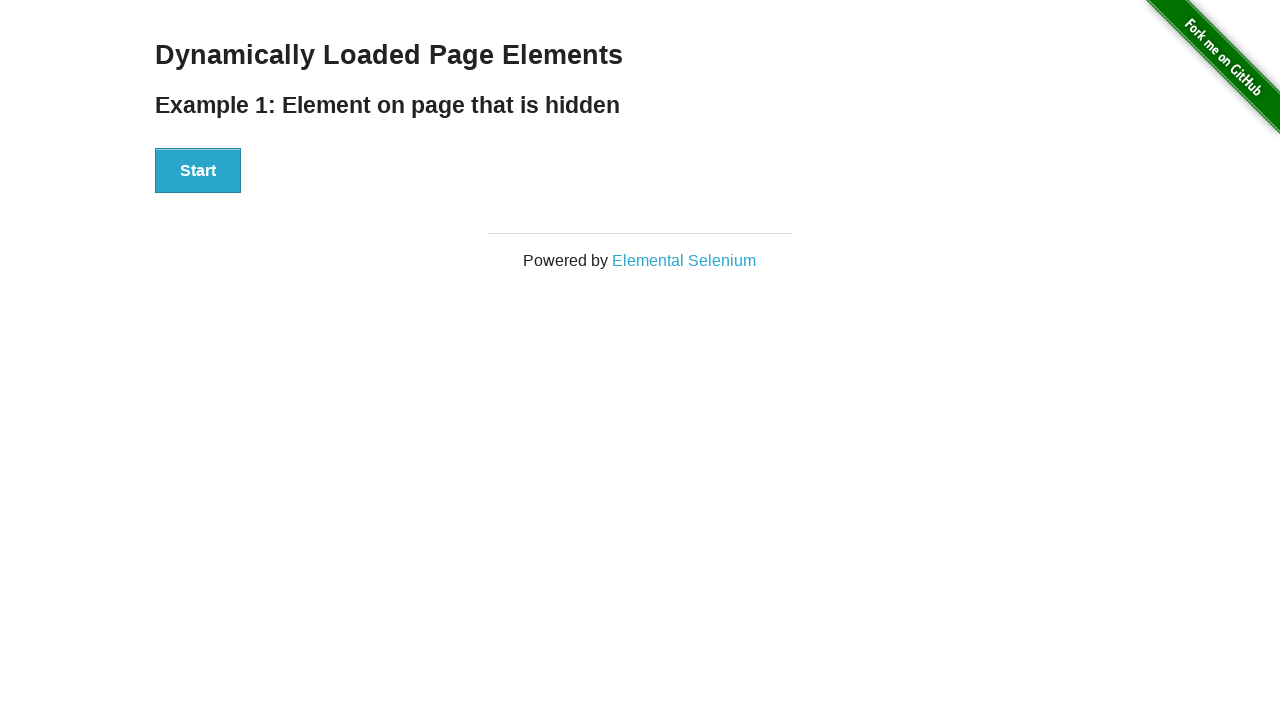

Clicked the Start button to trigger dynamic loading at (198, 171) on xpath=//button[text()='Start']
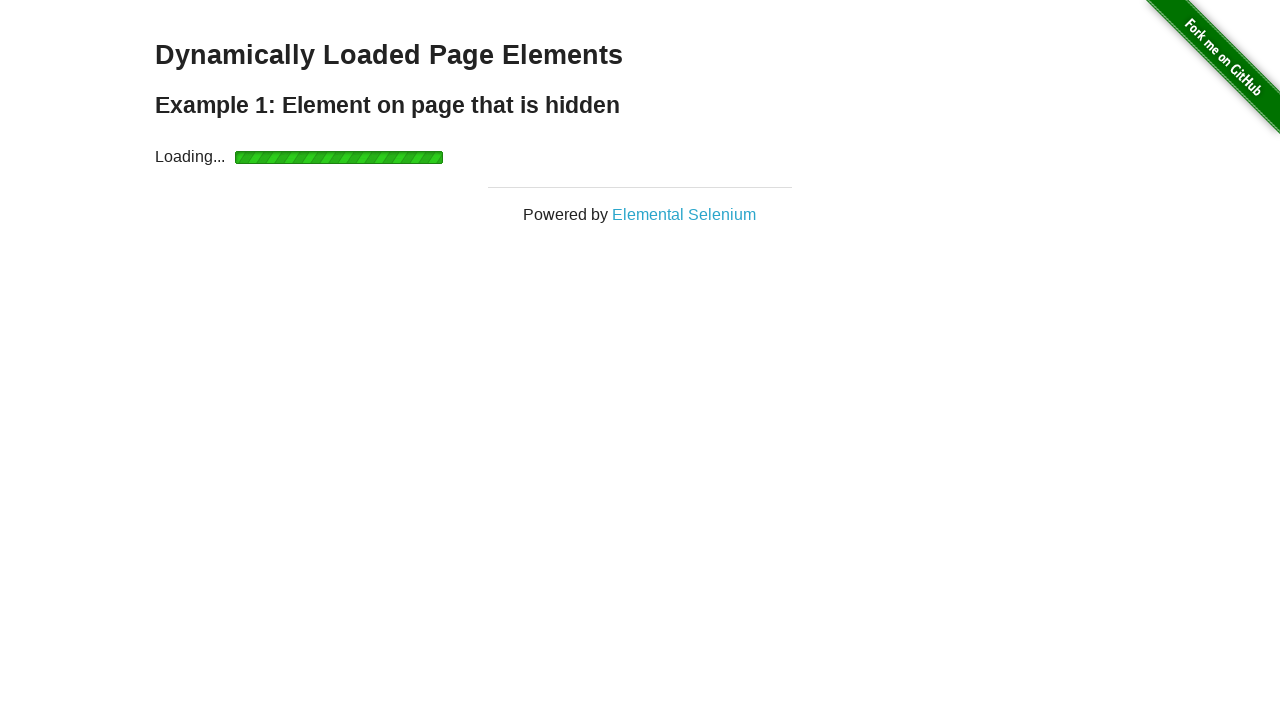

Hello World! message appeared after dynamic loading completed
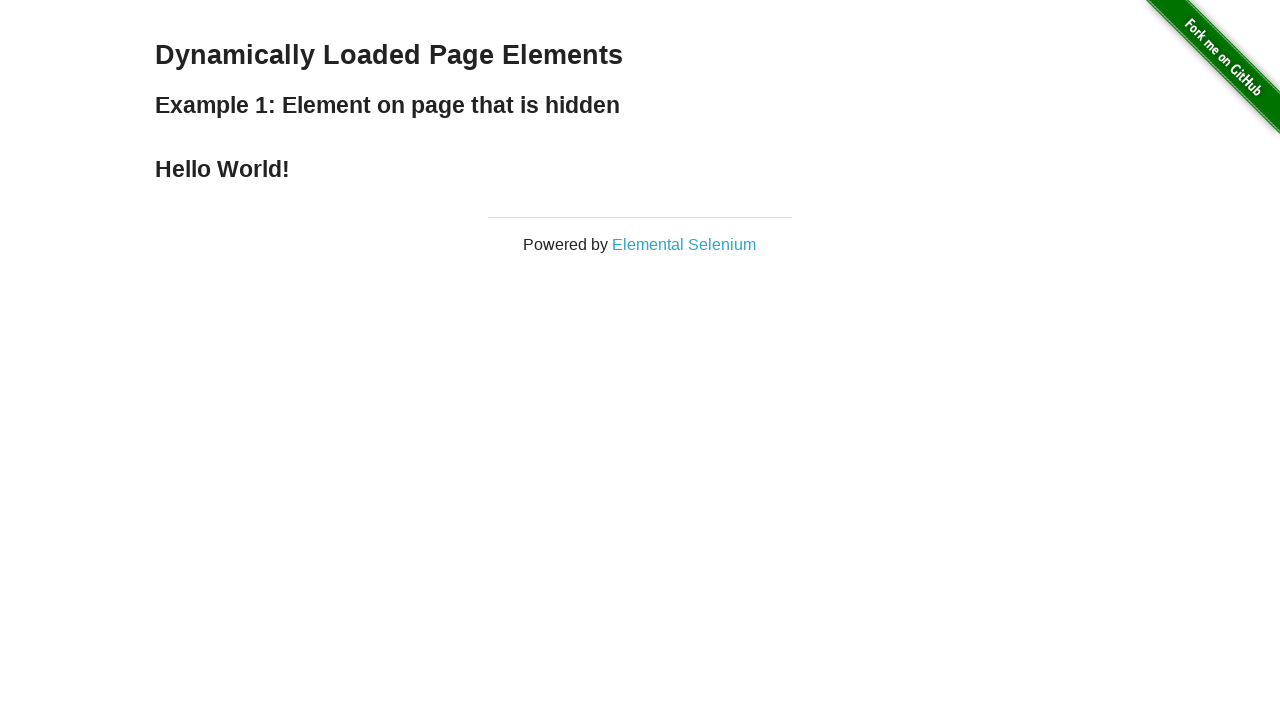

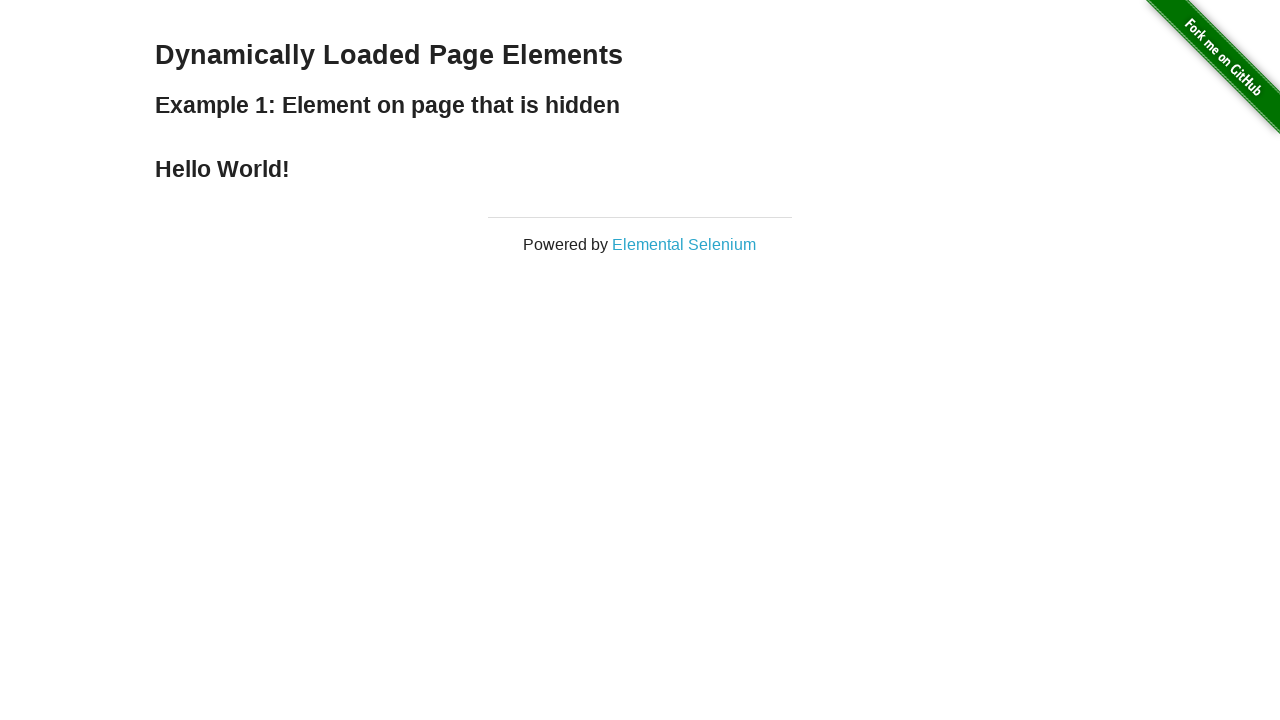